Tests the file upload page by navigating to the File Upload section and interacting with the upload form elements

Starting URL: http://the-internet.herokuapp.com

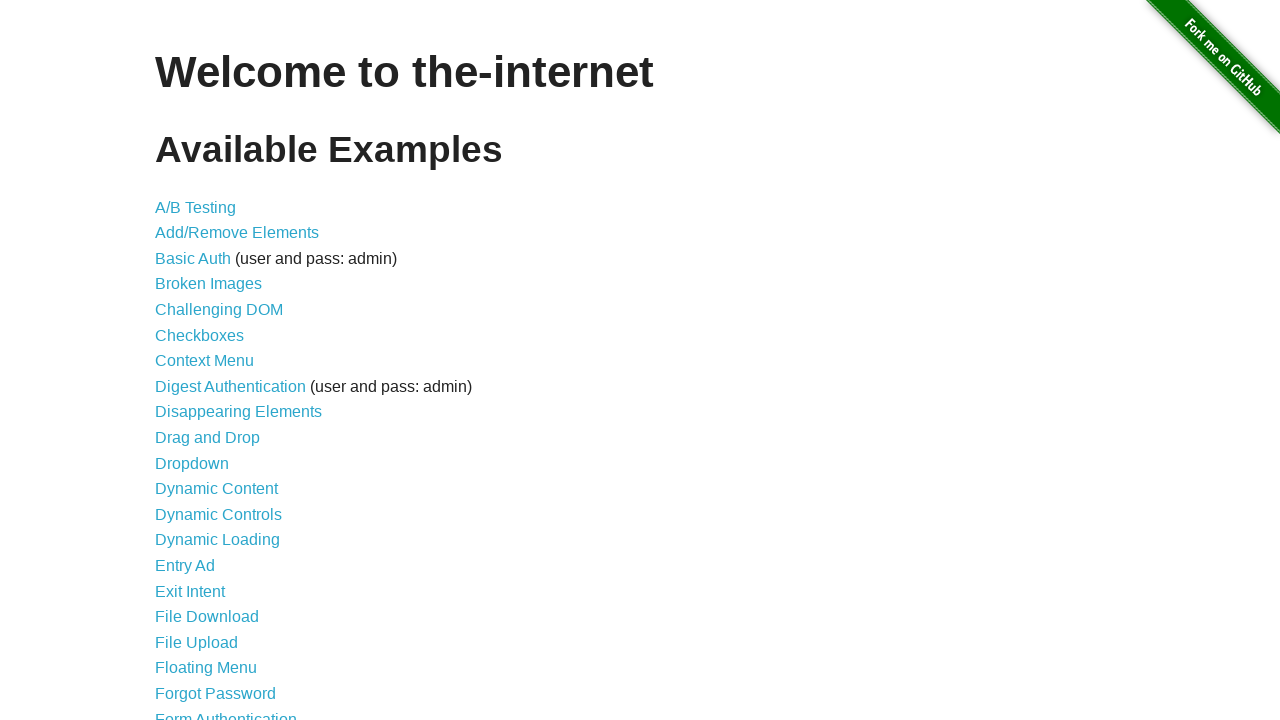

Clicked on File Upload link at (196, 642) on text=File Upload
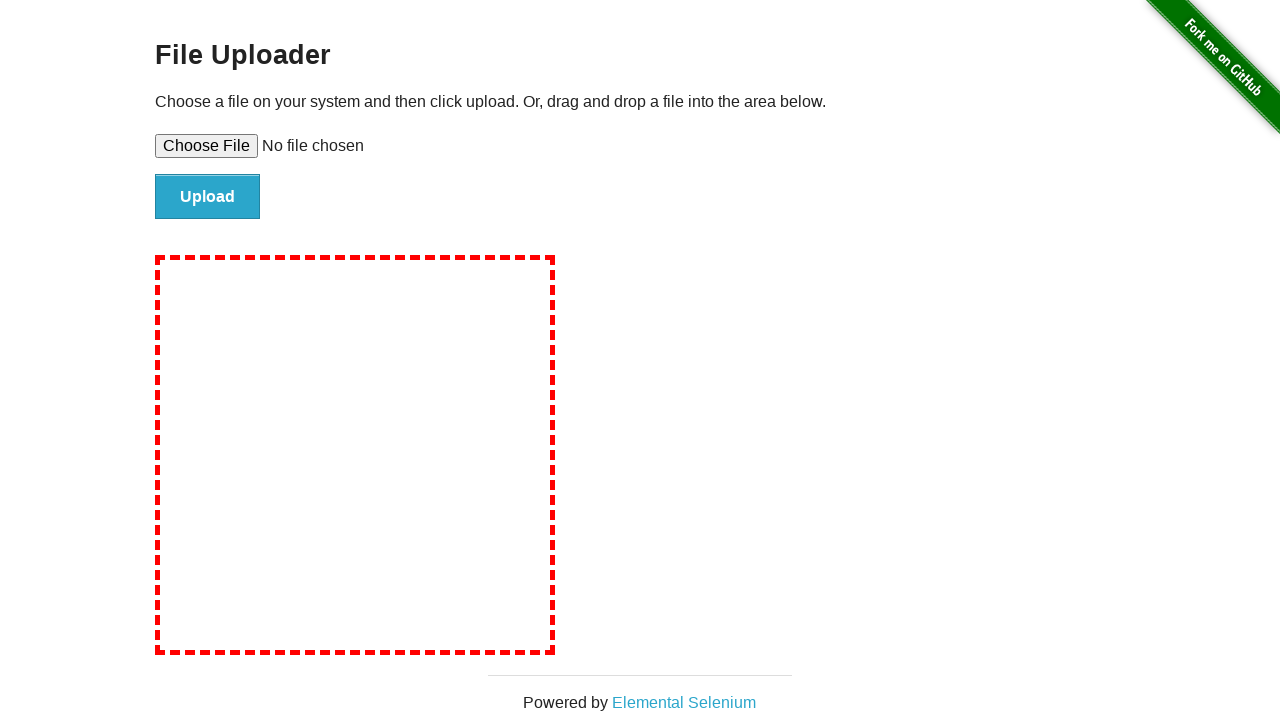

File upload page loaded and file-upload element is visible
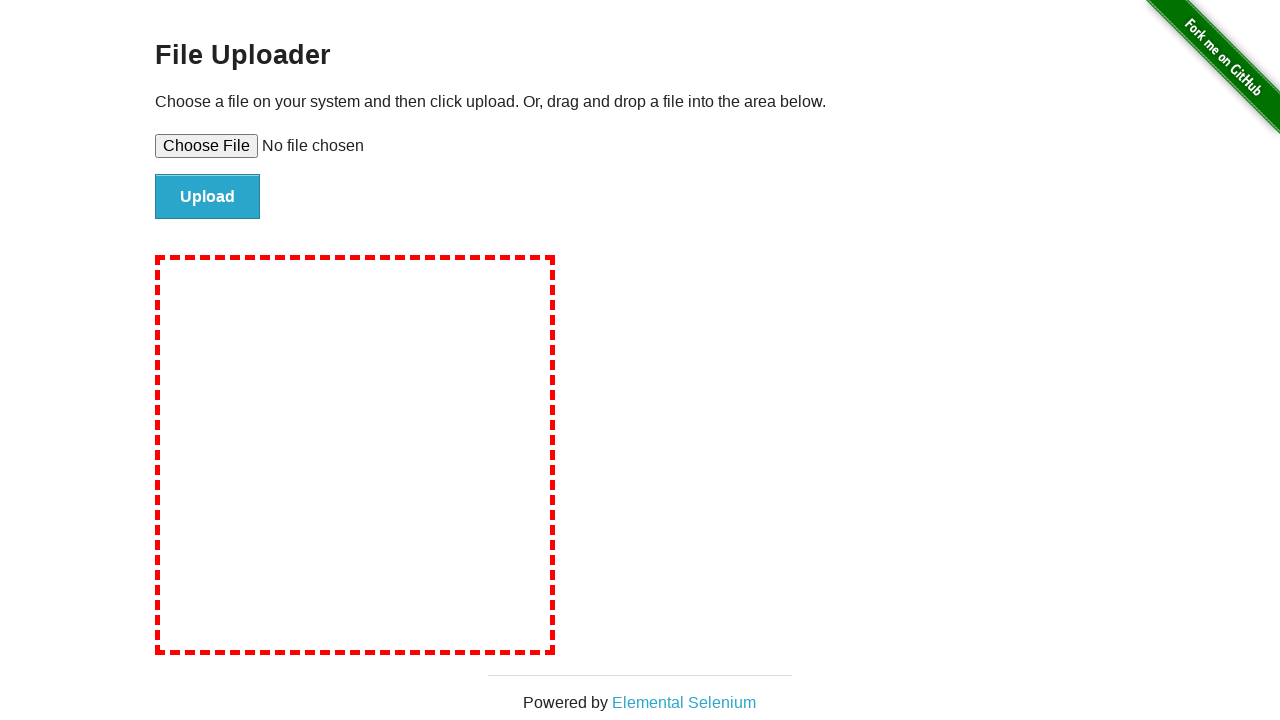

Set test_document.txt file to upload input
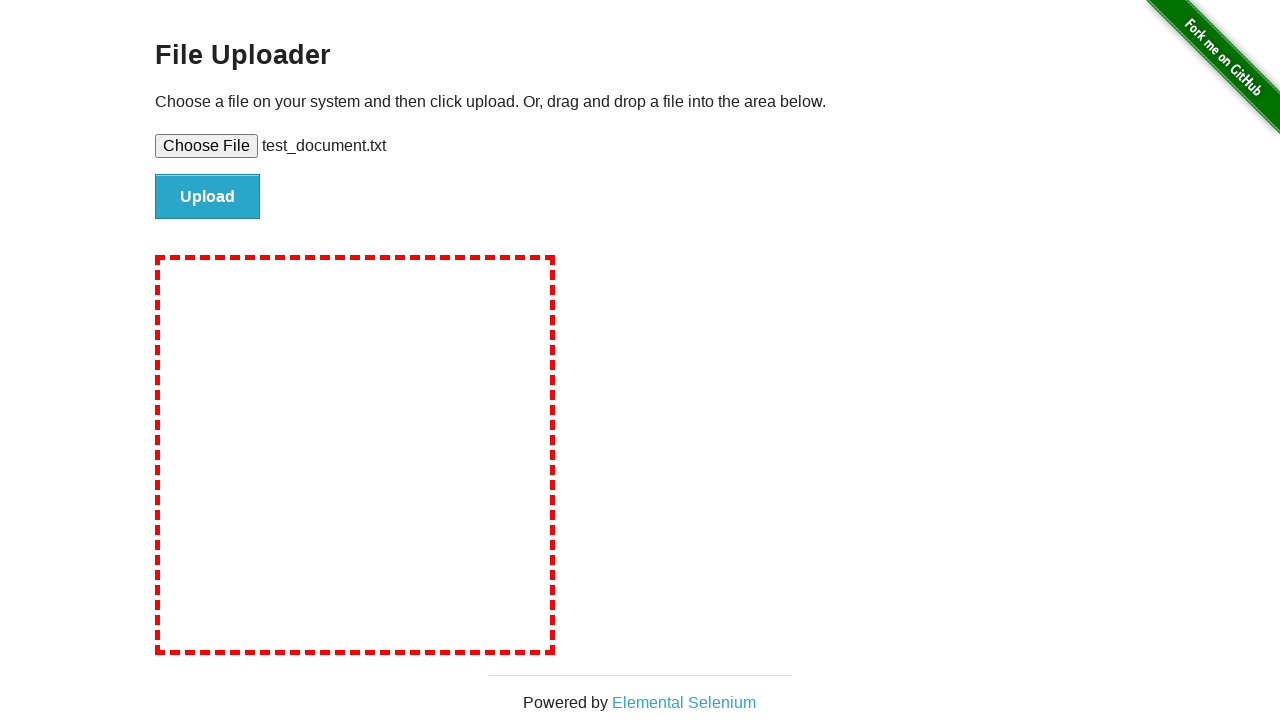

Clicked upload button to submit file at (208, 197) on #file-submit
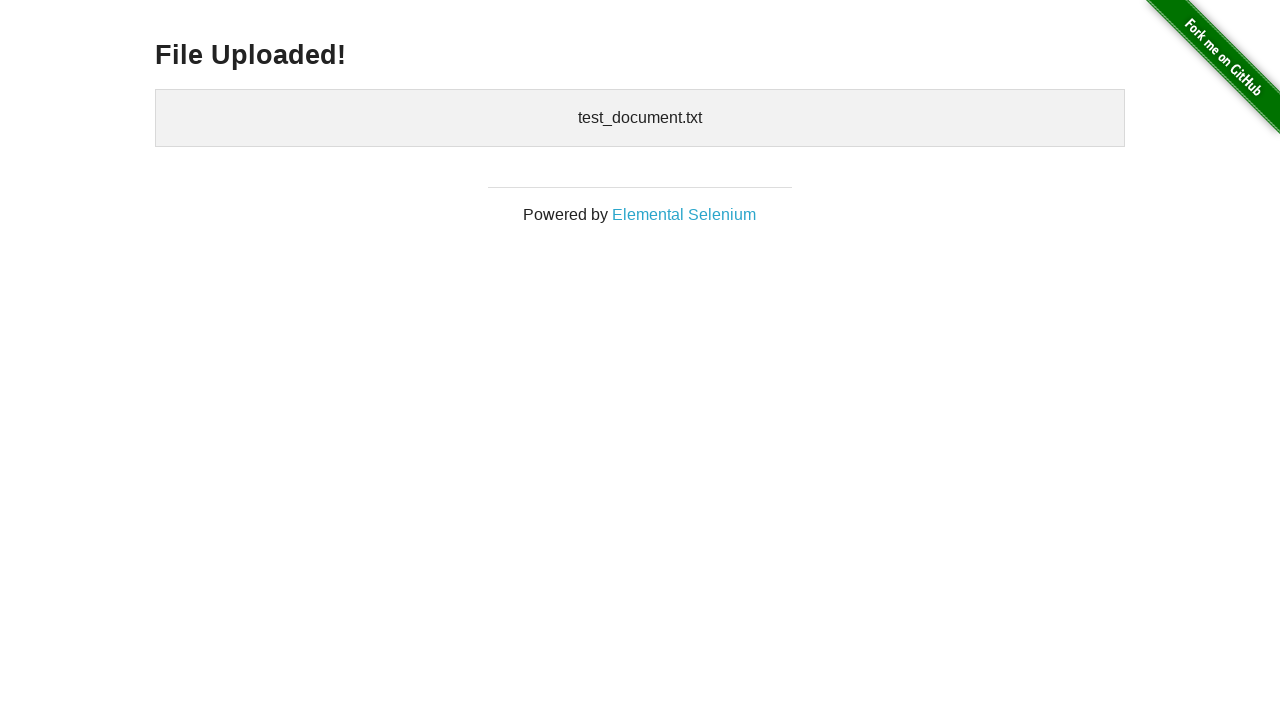

Upload confirmed and uploaded-files element is visible
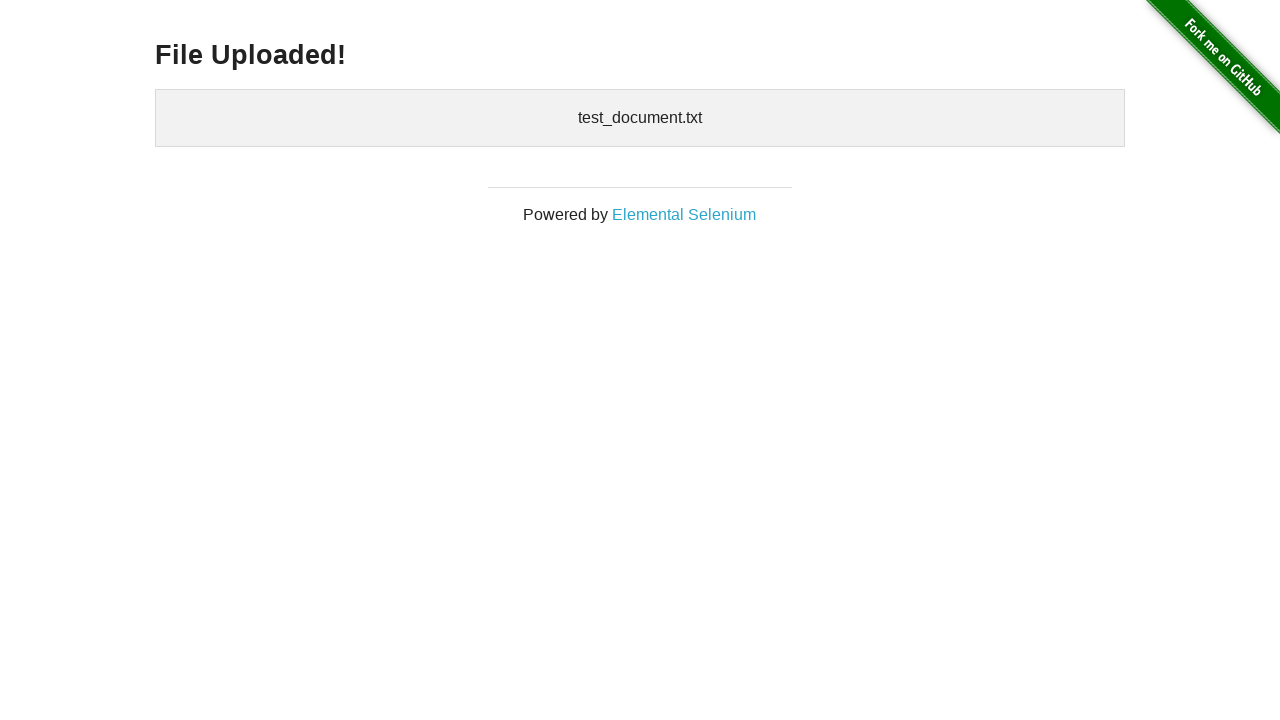

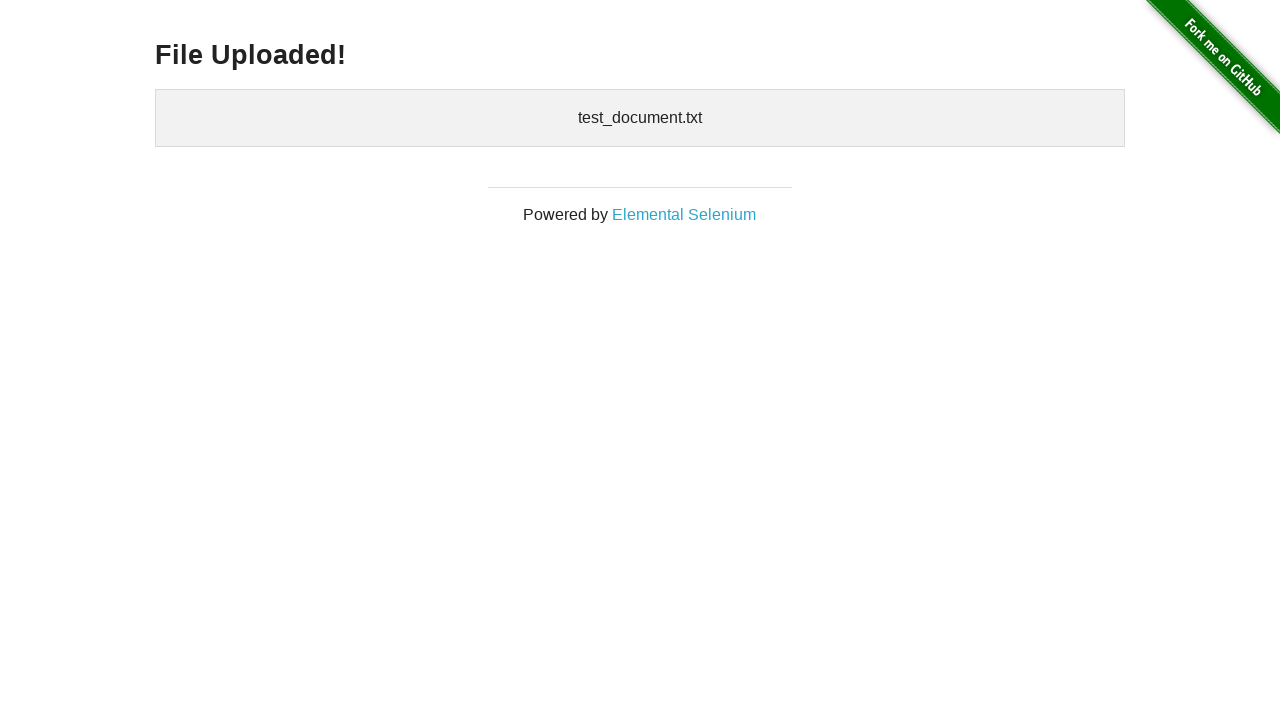